Tests mortgage calculator form by entering home value and down payment percentage

Starting URL: https://www.mortgagecalculator.org

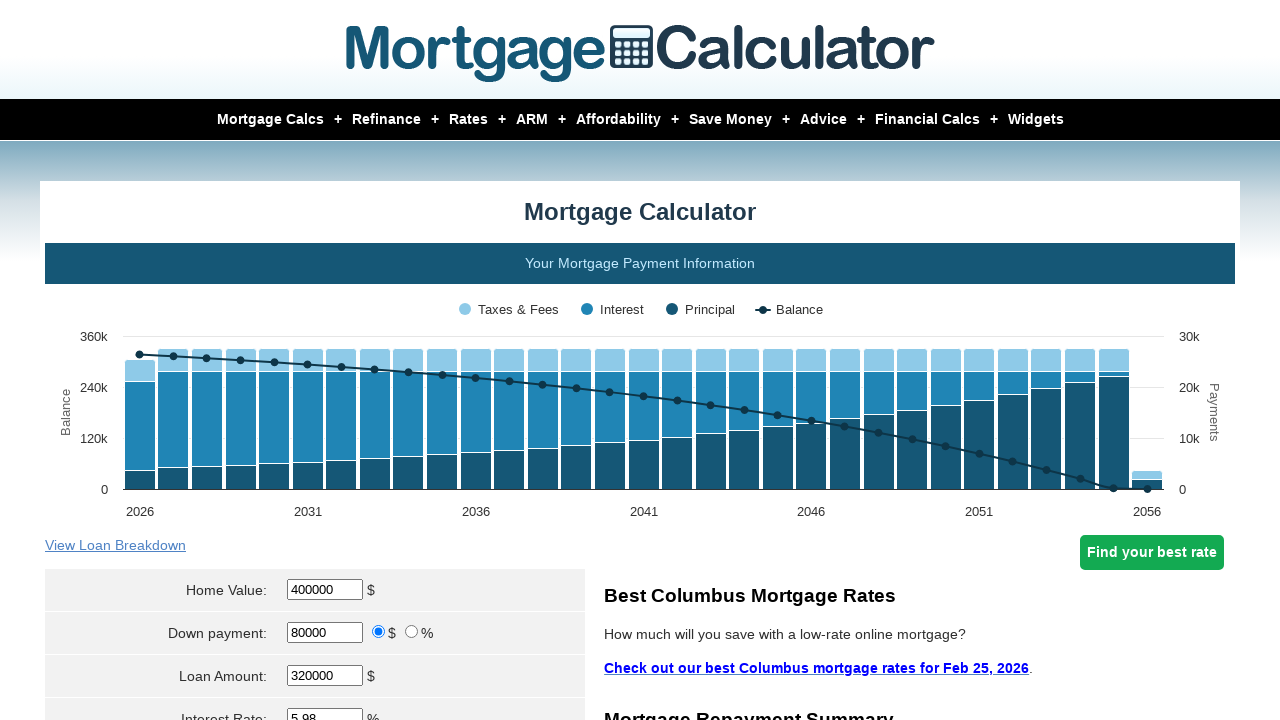

Clicked on home value field (first click) at (325, 590) on #homeval
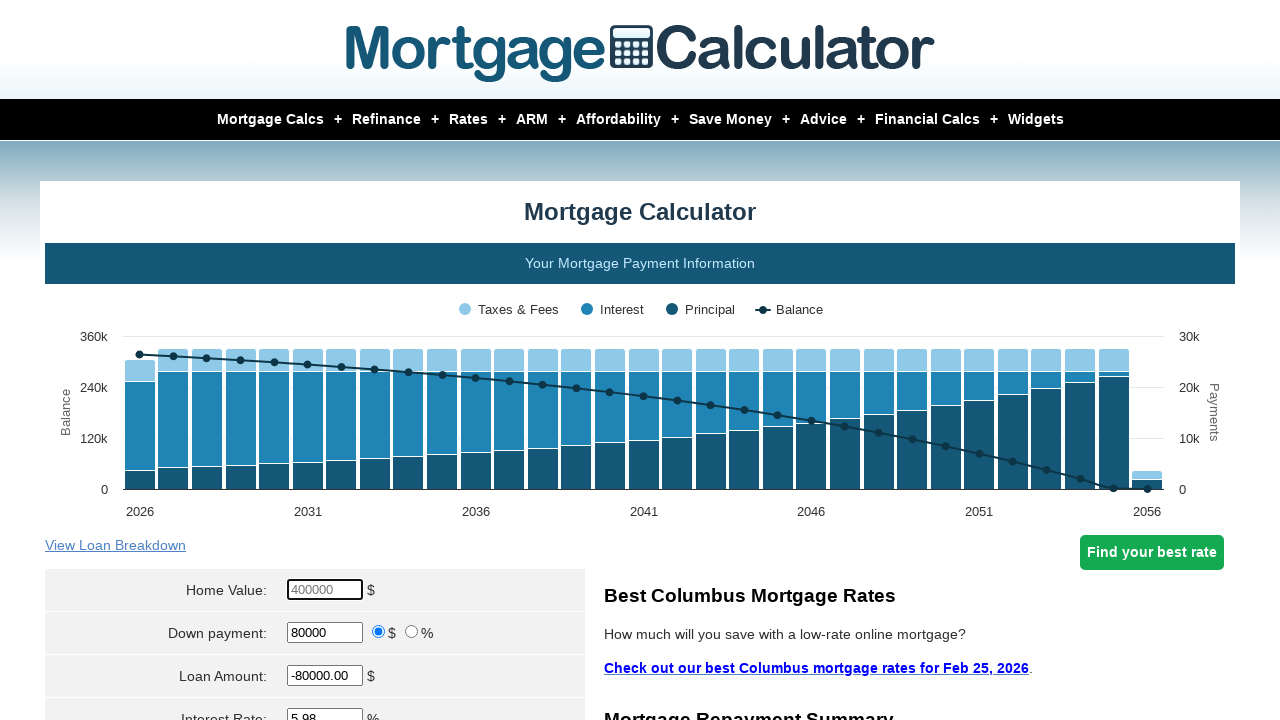

Clicked on home value field (second click) at (325, 590) on #homeval
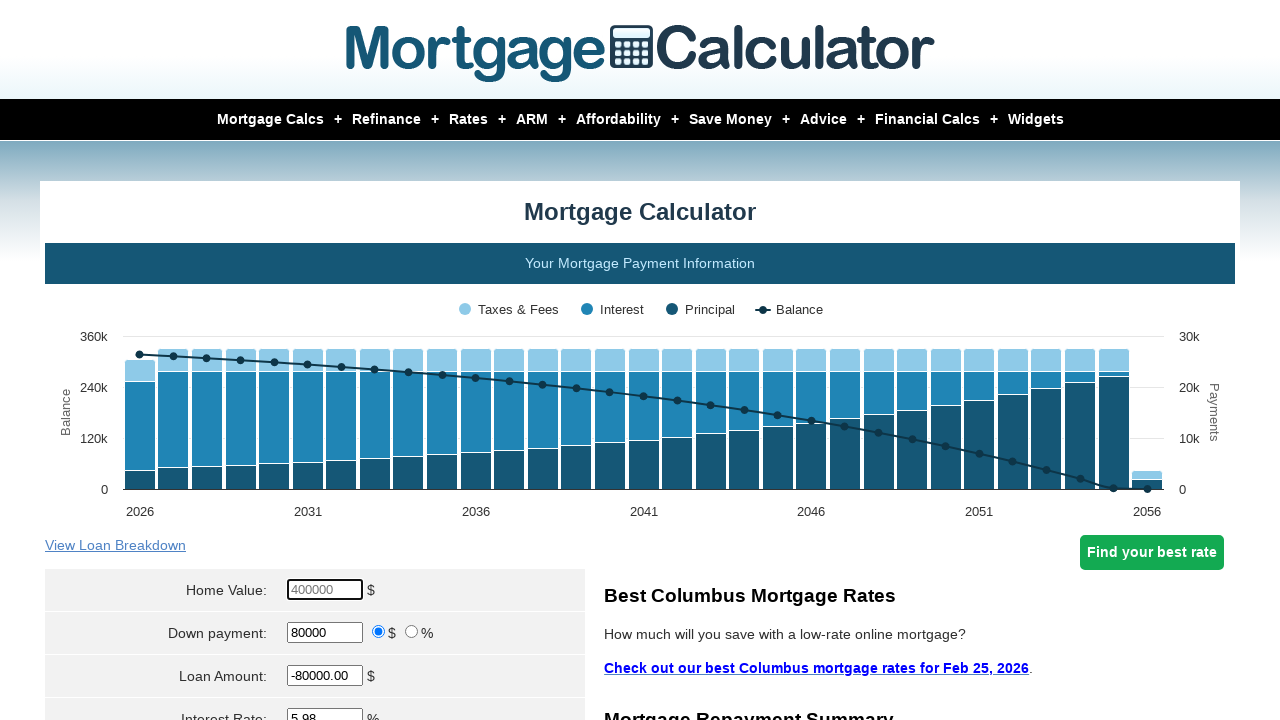

Entered home value of $950,000 on #homeval
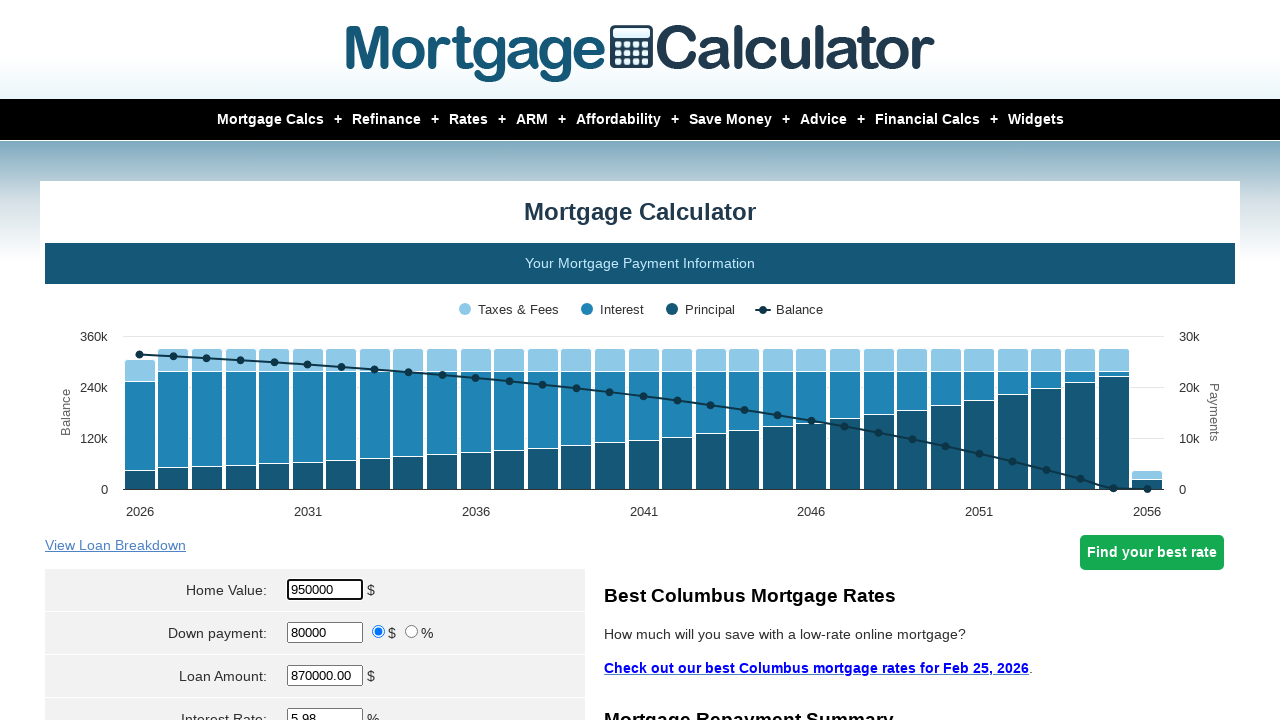

Selected percent radio button for down payment type at (412, 632) on input[value='percent']
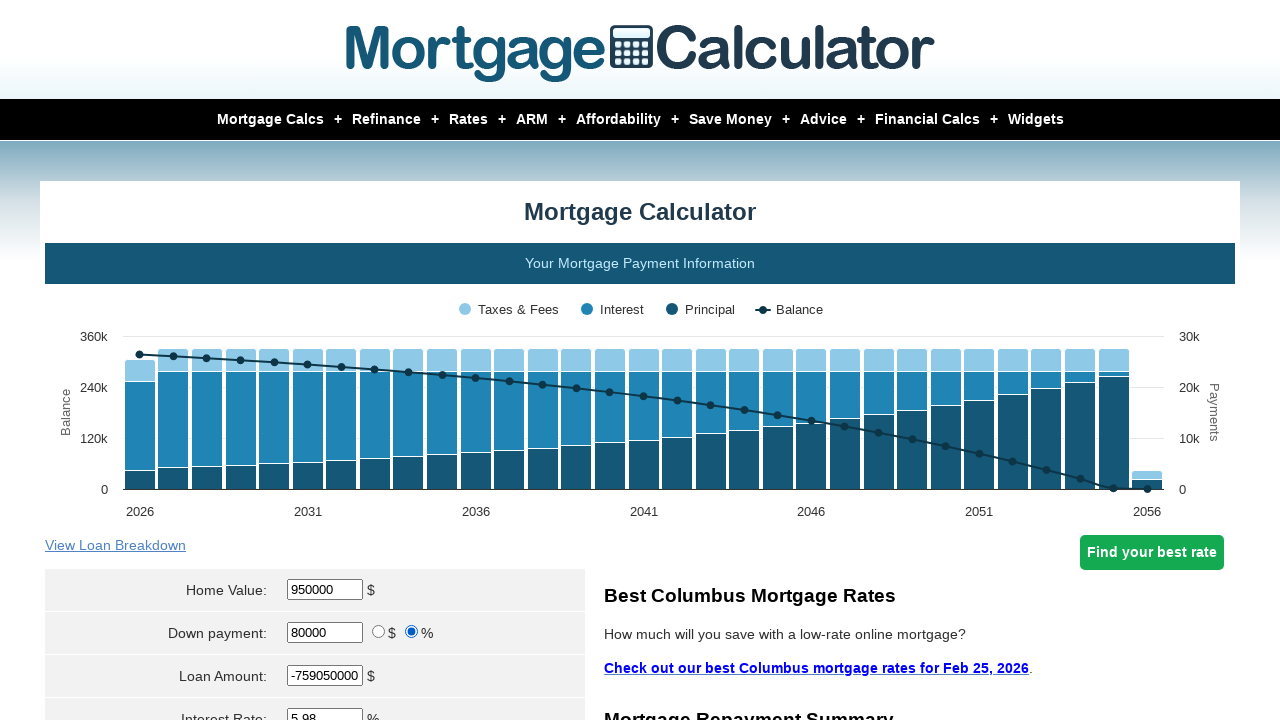

Clicked on down payment field at (325, 632) on #downpayment
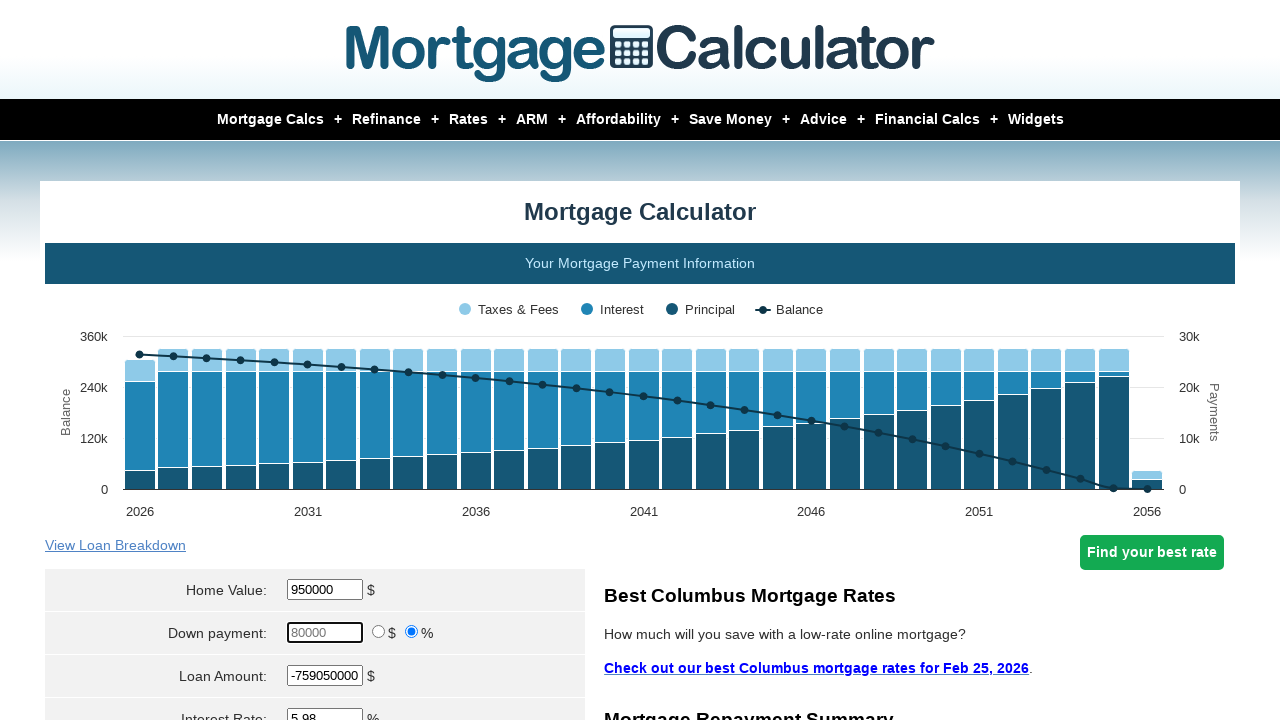

Cleared down payment field on #downpayment
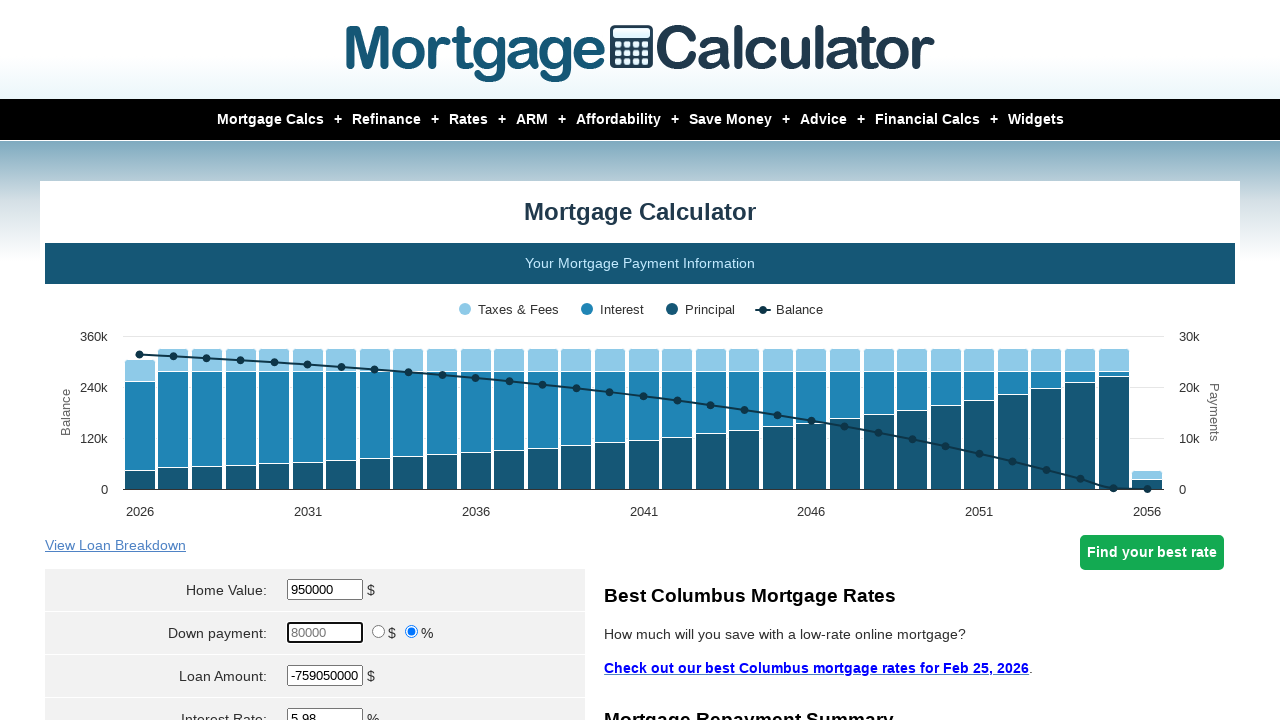

Entered down payment percentage of 5% on #downpayment
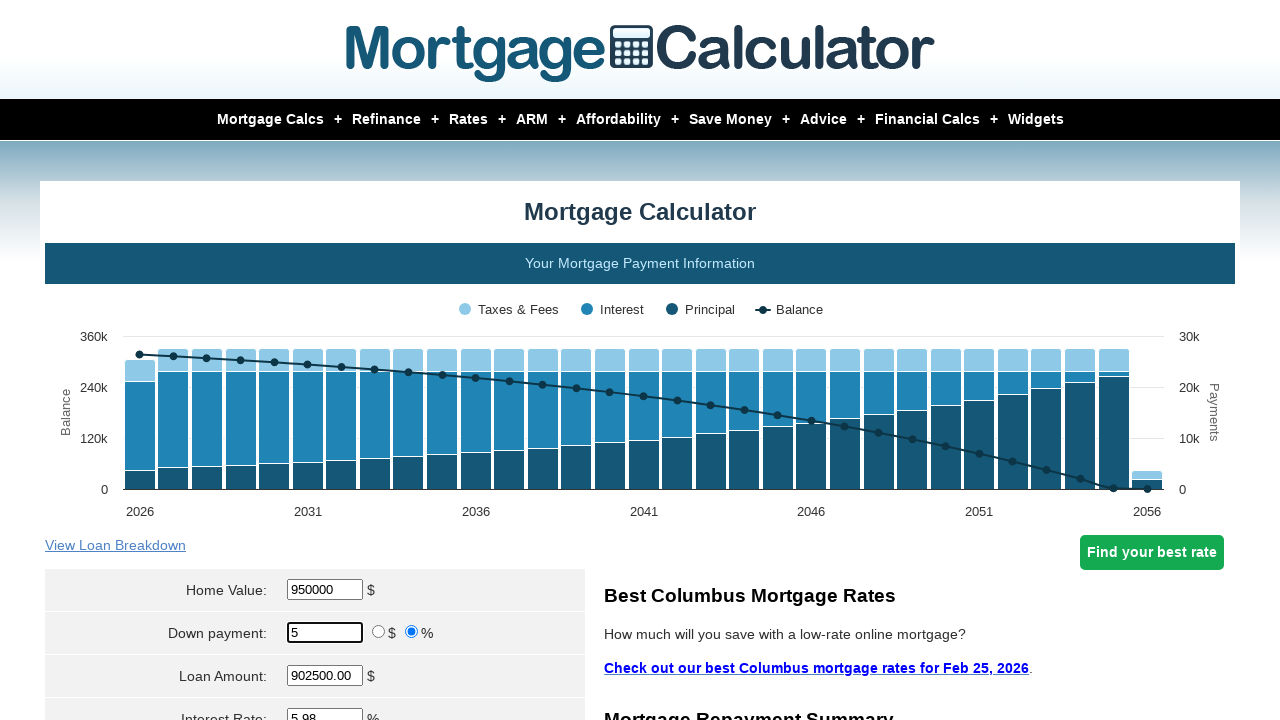

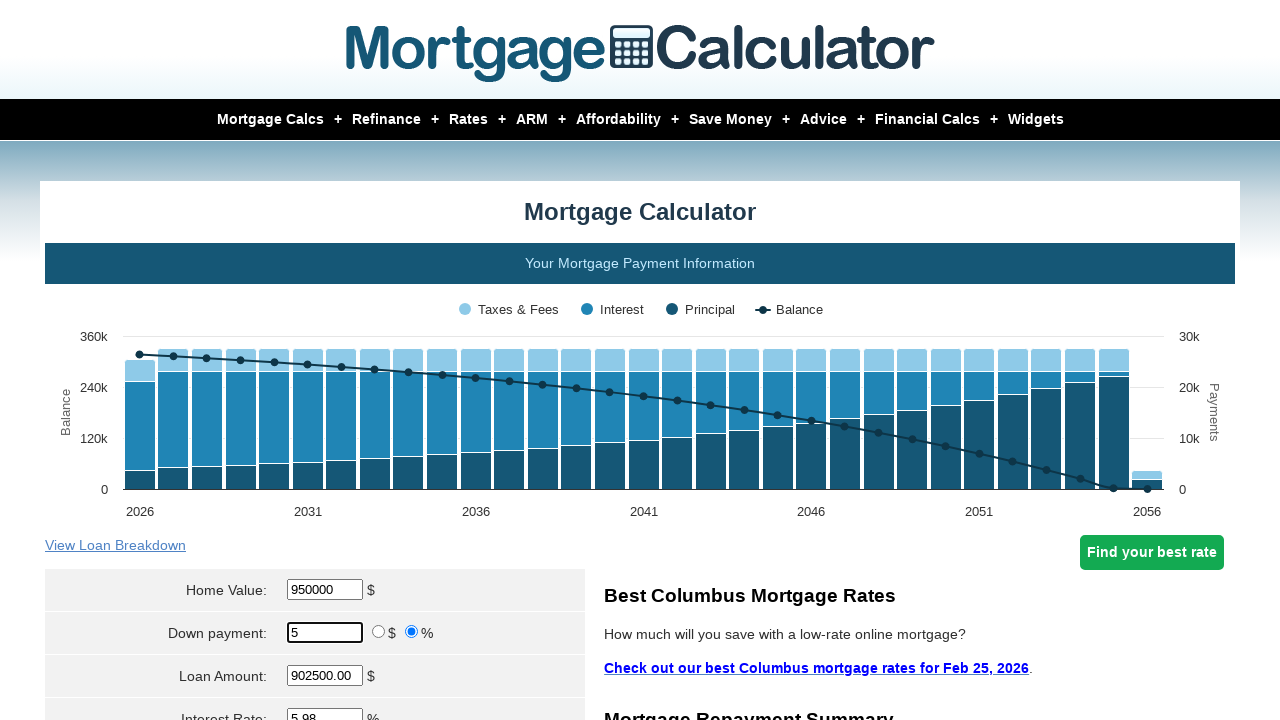